Tests scroll functionality by scrolling down to the "Powered by CYDEO" footer element, then scrolling back up to the "Home" link at the top of the page using element-based scrolling.

Starting URL: https://practice.cydeo.com/

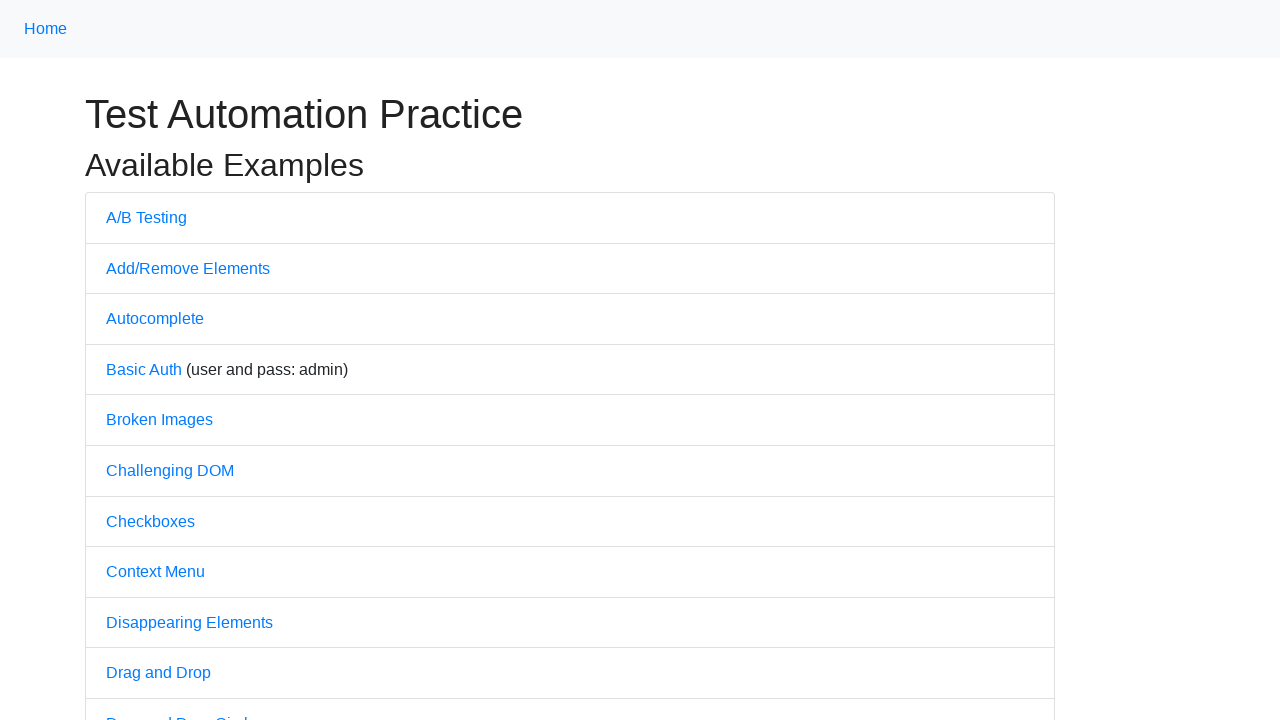

Scrolled down to 'Powered by CYDEO' footer element
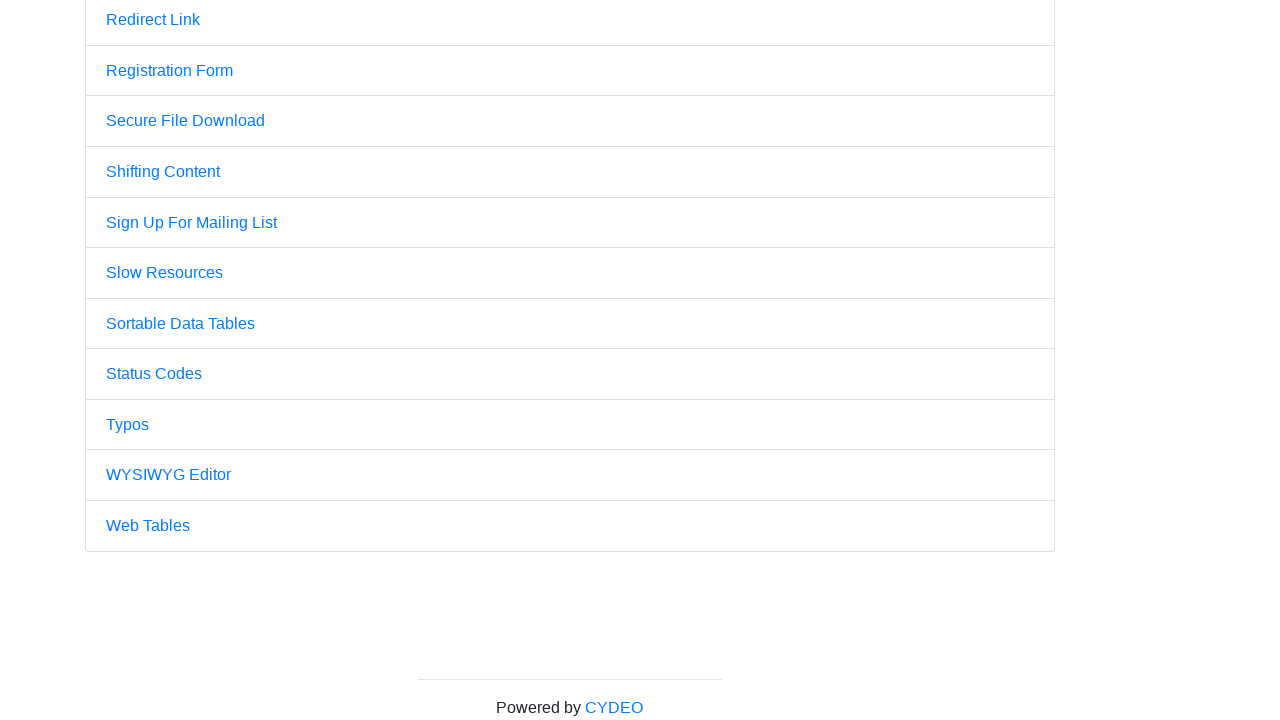

Waited 1000ms to observe the scroll
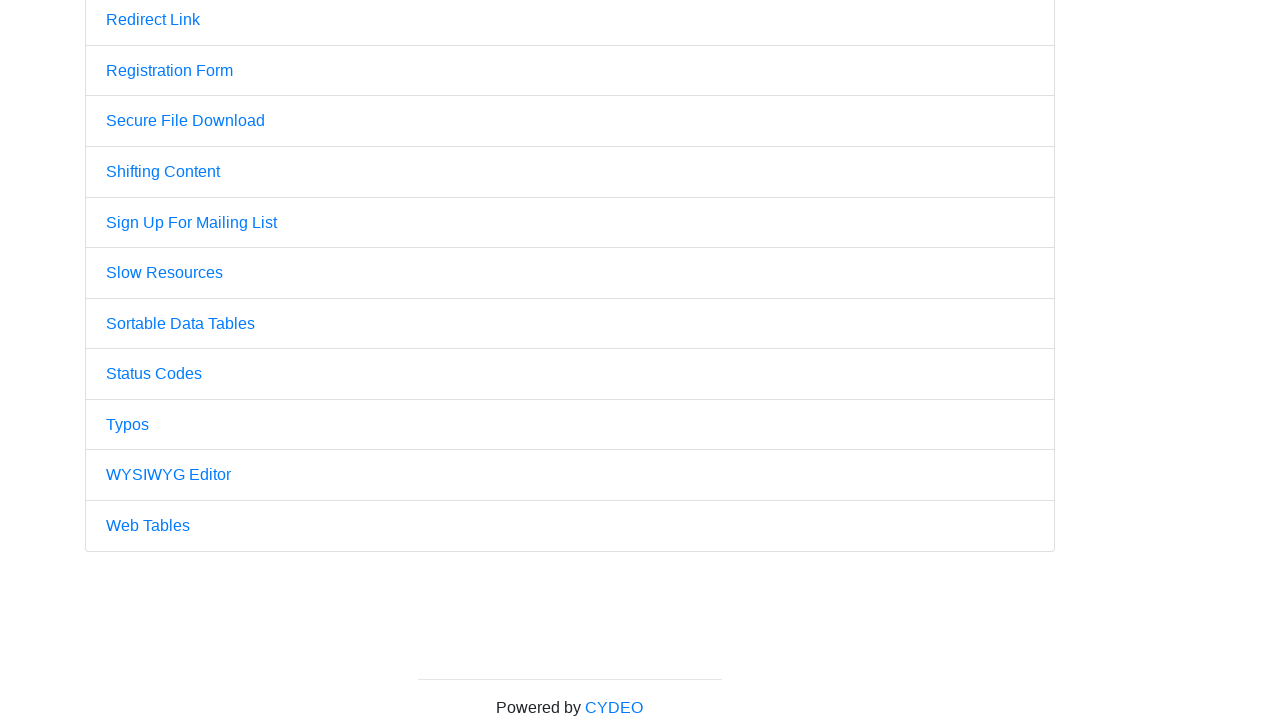

Scrolled back up to 'Home' link at the top of the page
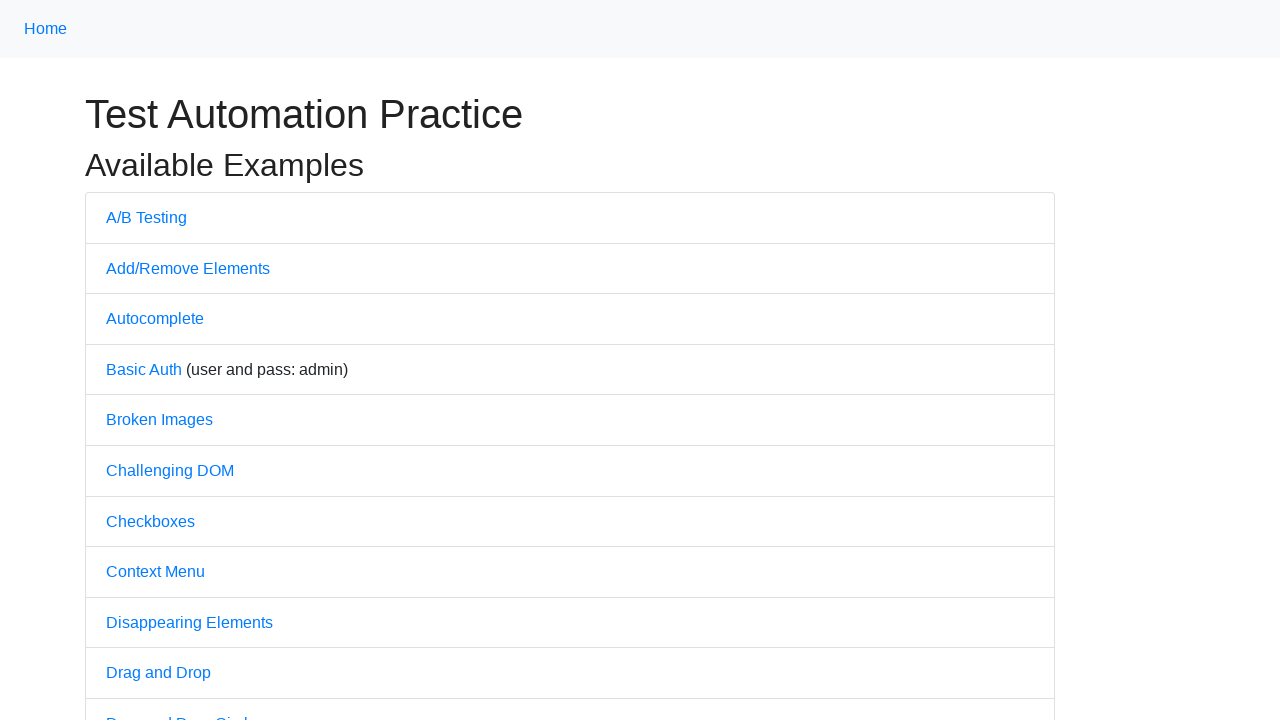

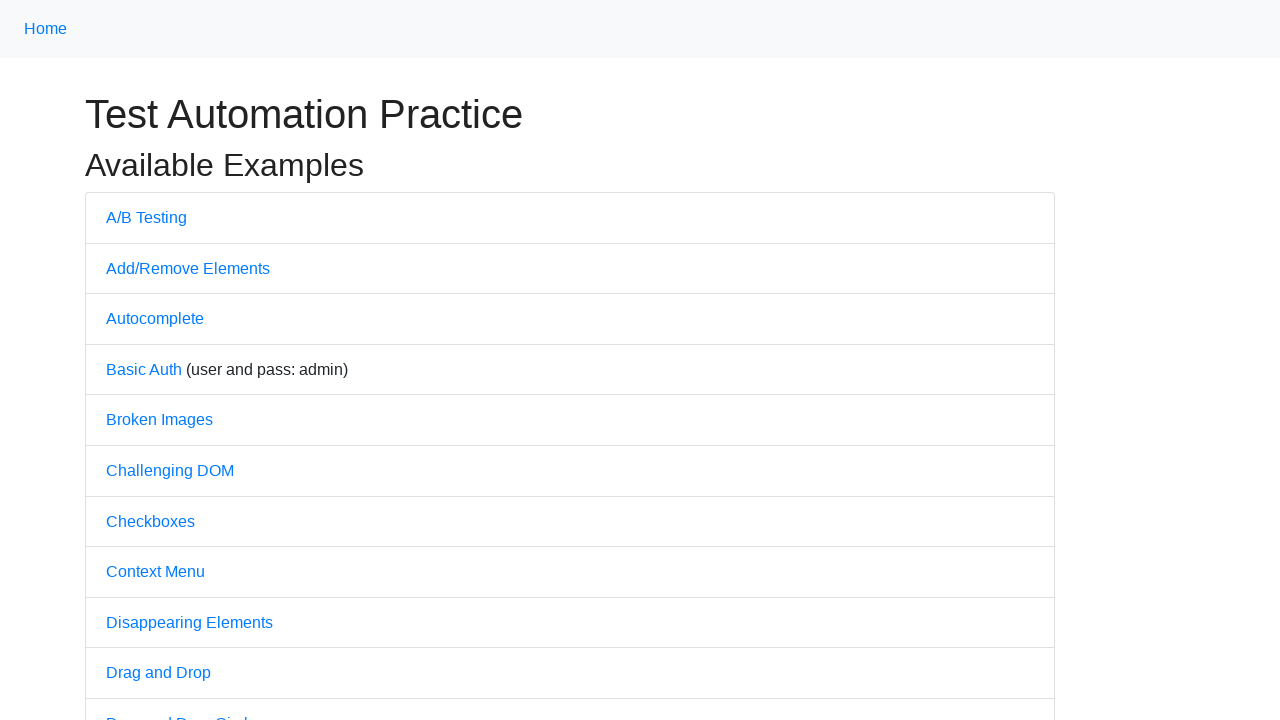